Tests file download functionality by clicking on a PDF file link to initiate download

Starting URL: https://the-internet.herokuapp.com/download

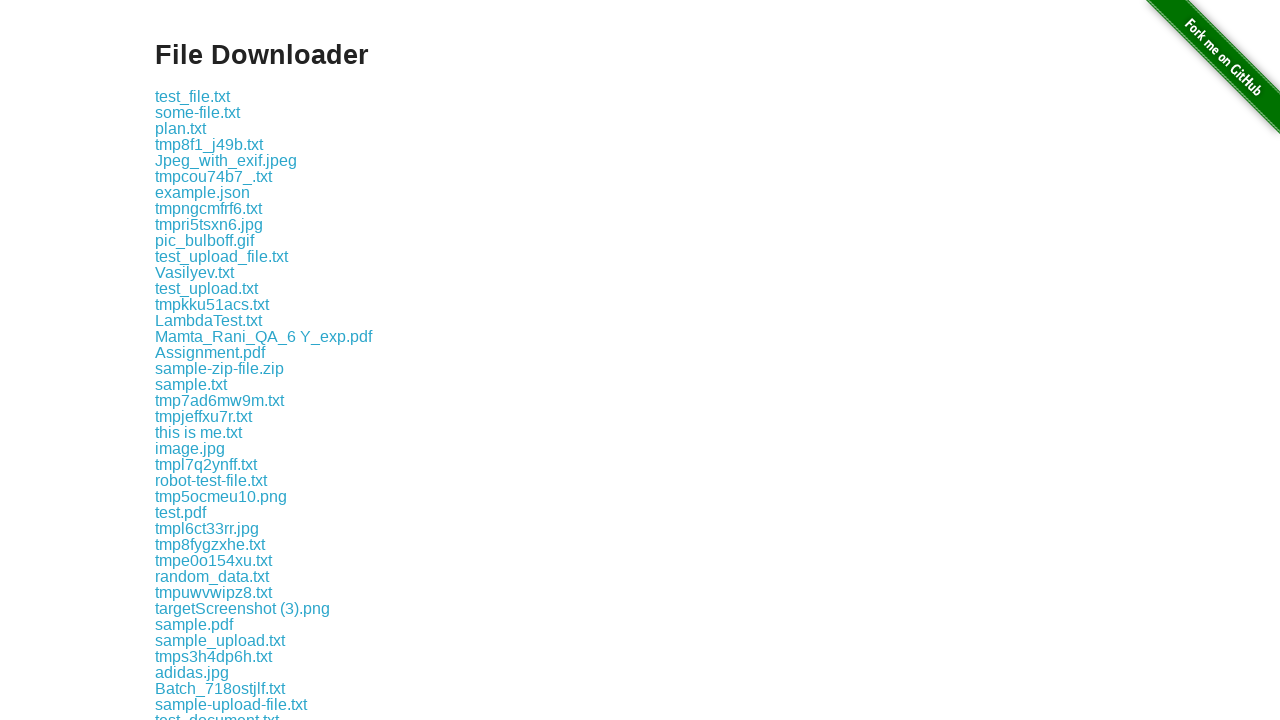

Clicked on sample.pdf link to initiate download at (194, 624) on xpath=//a[normalize-space()='sample.pdf']
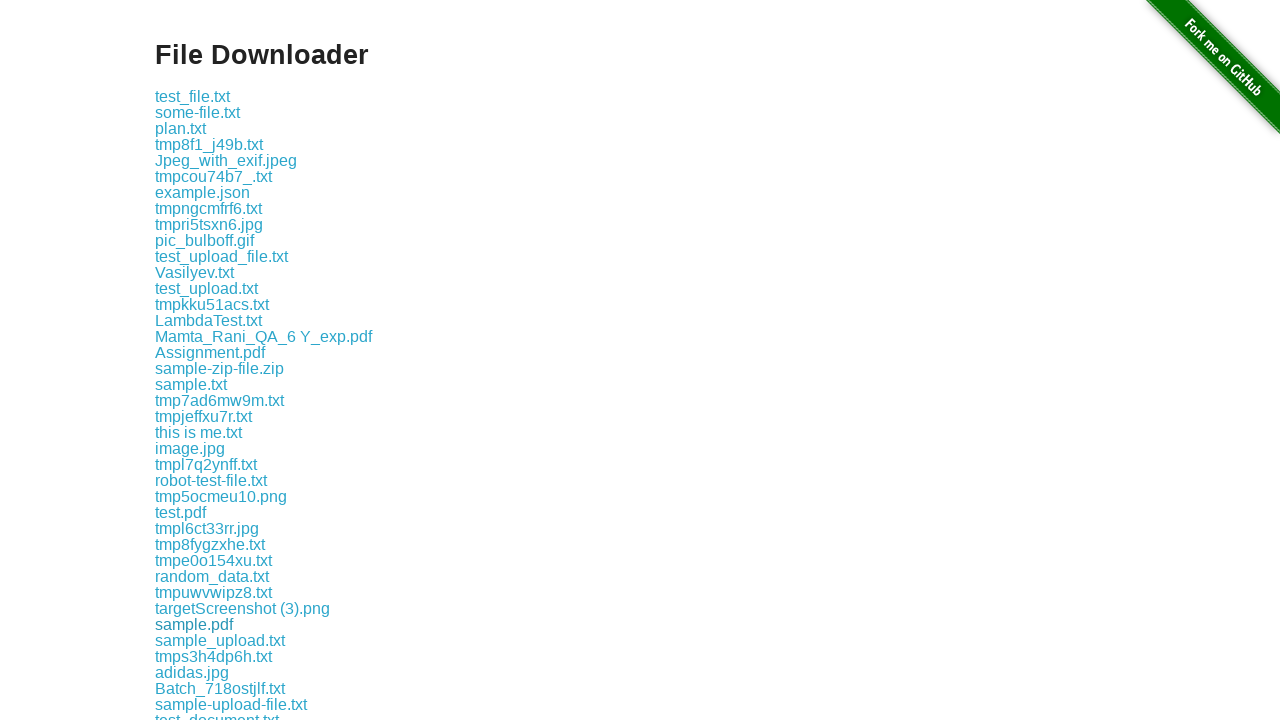

Waited 3 seconds for PDF file download to complete
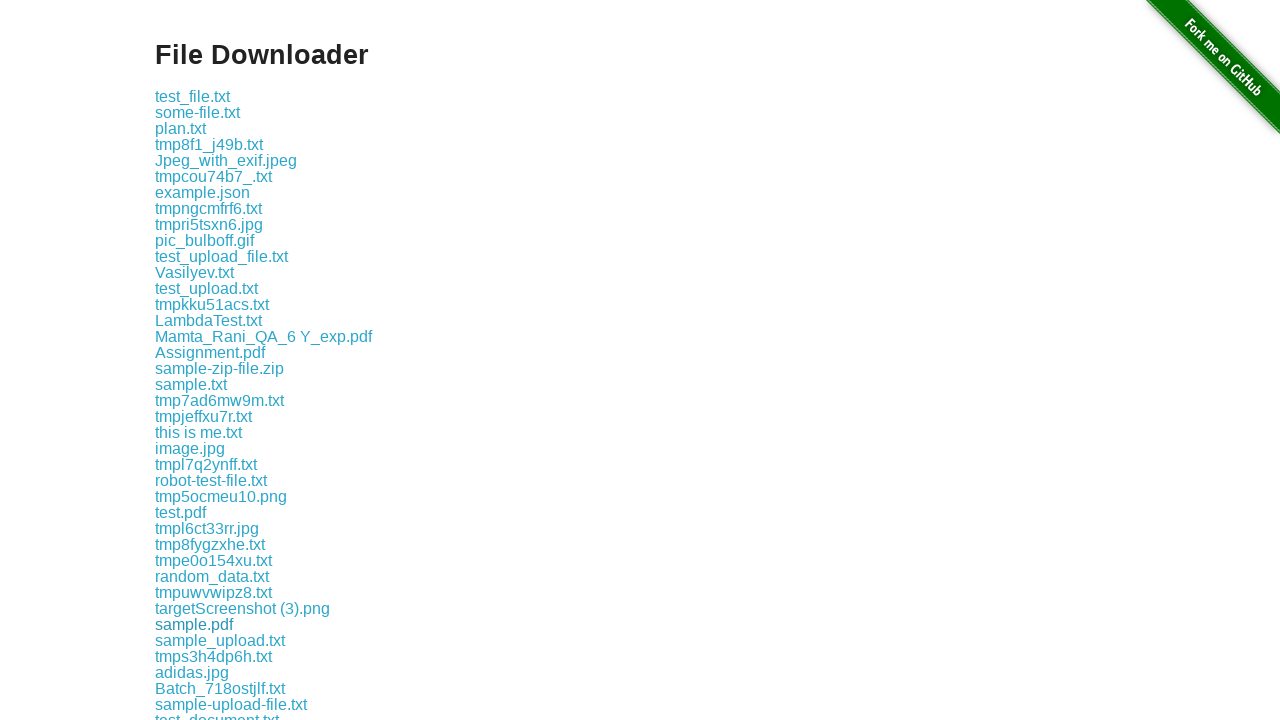

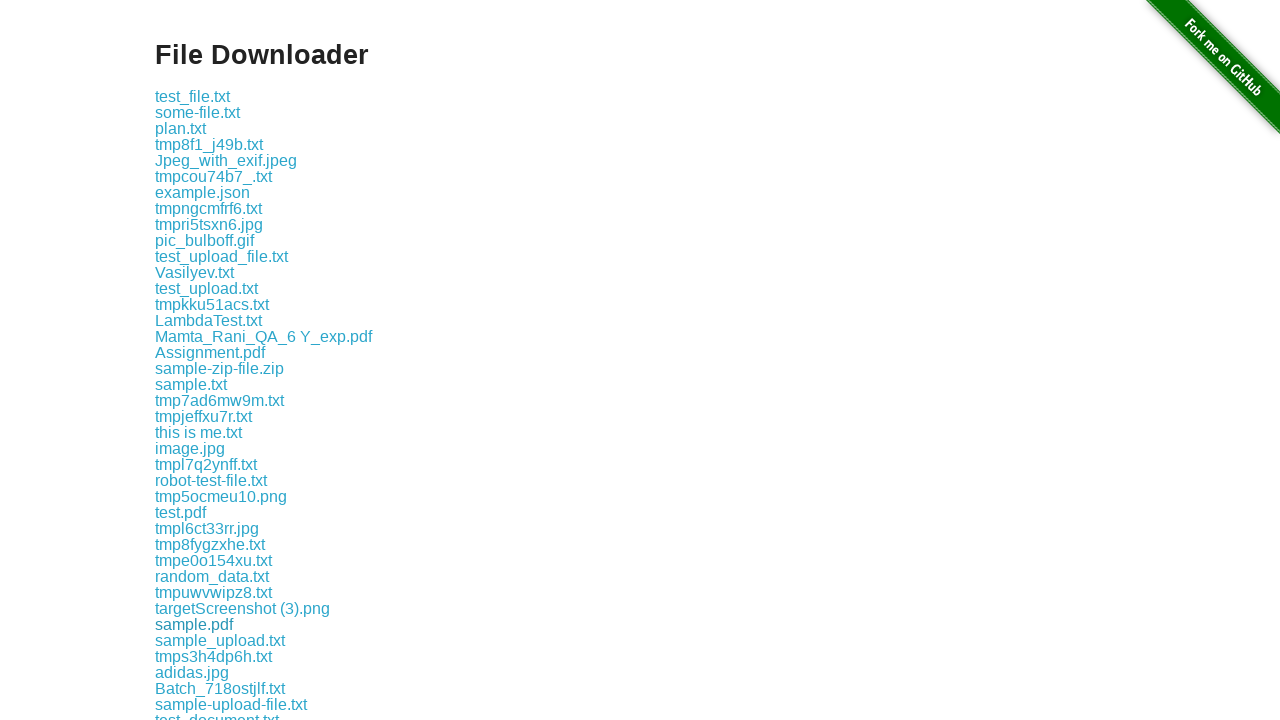